Tests that a button becomes visible after a delay on a dynamic properties page, then clicks it

Starting URL: https://demoqa.com/dynamic-properties

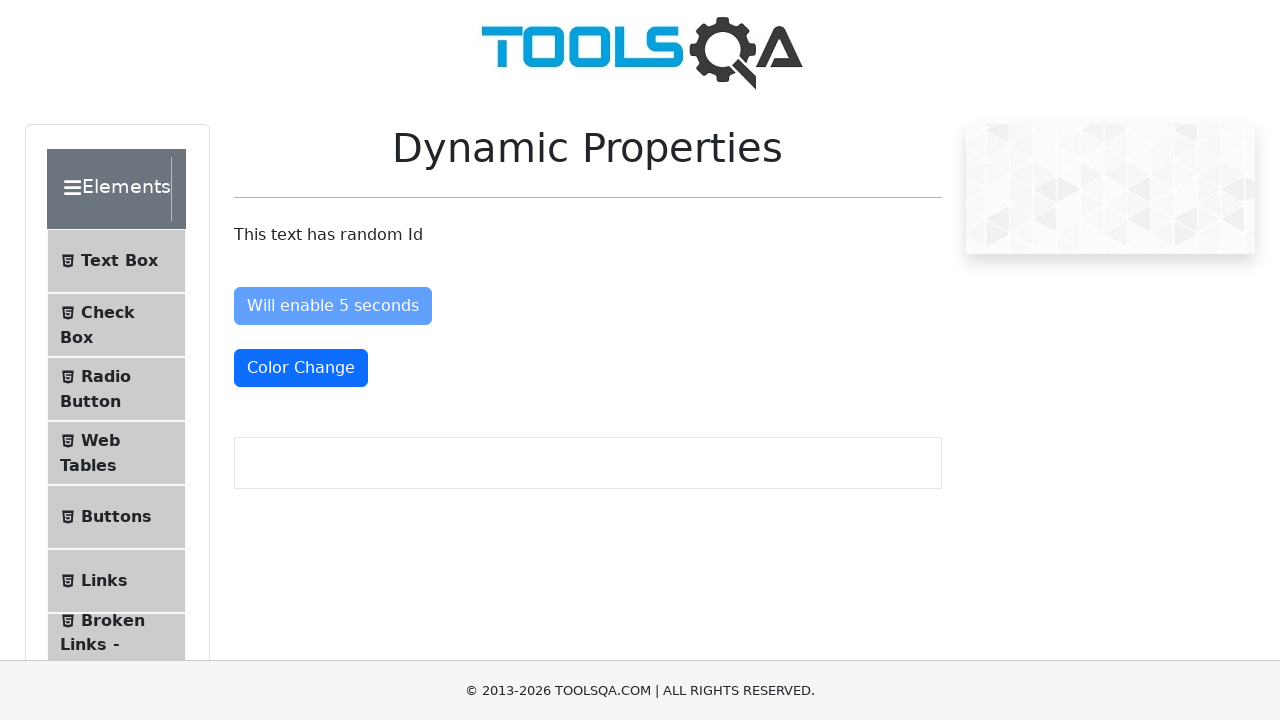

Waited for 'Visible After 5 Seconds' button to become visible
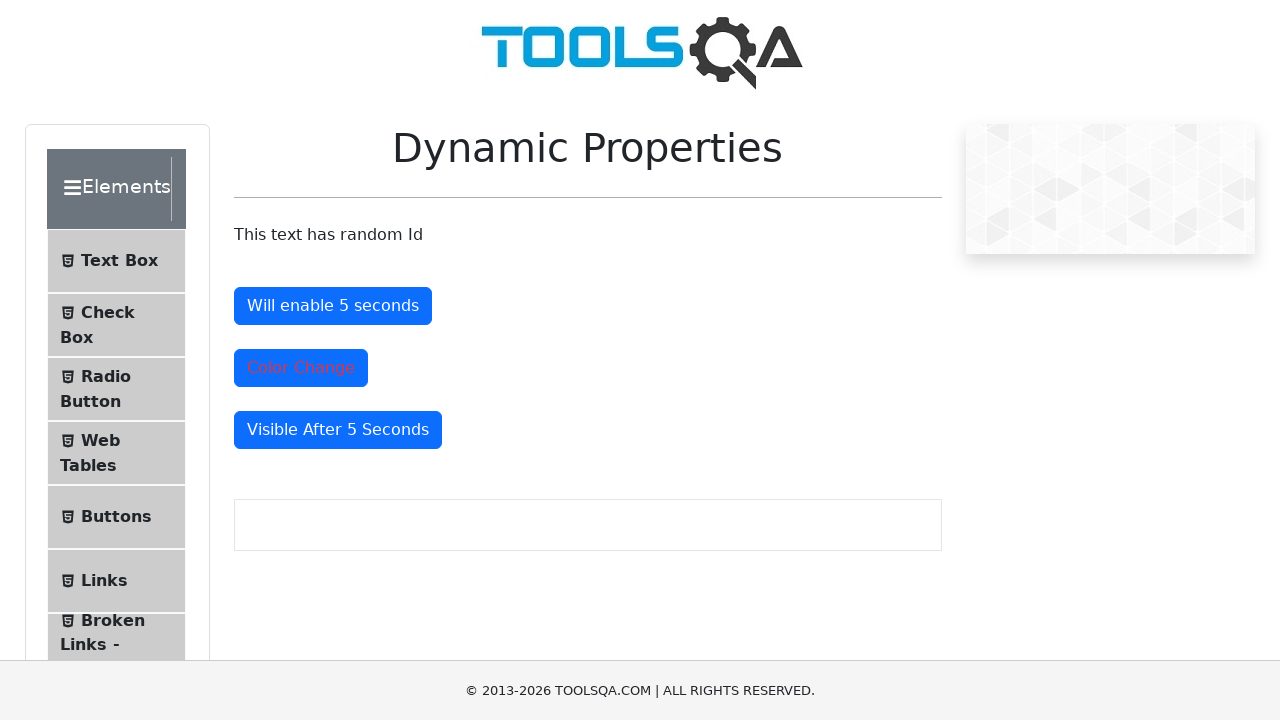

Clicked the visible button at (338, 430) on #visibleAfter
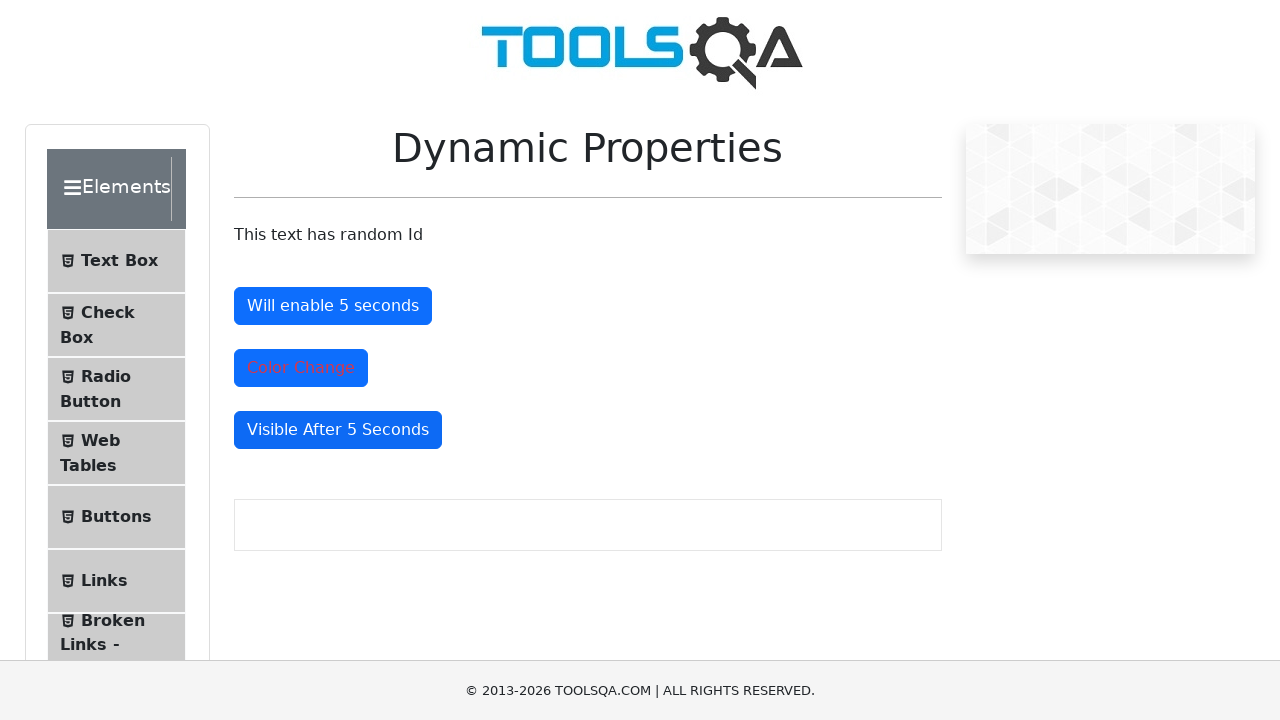

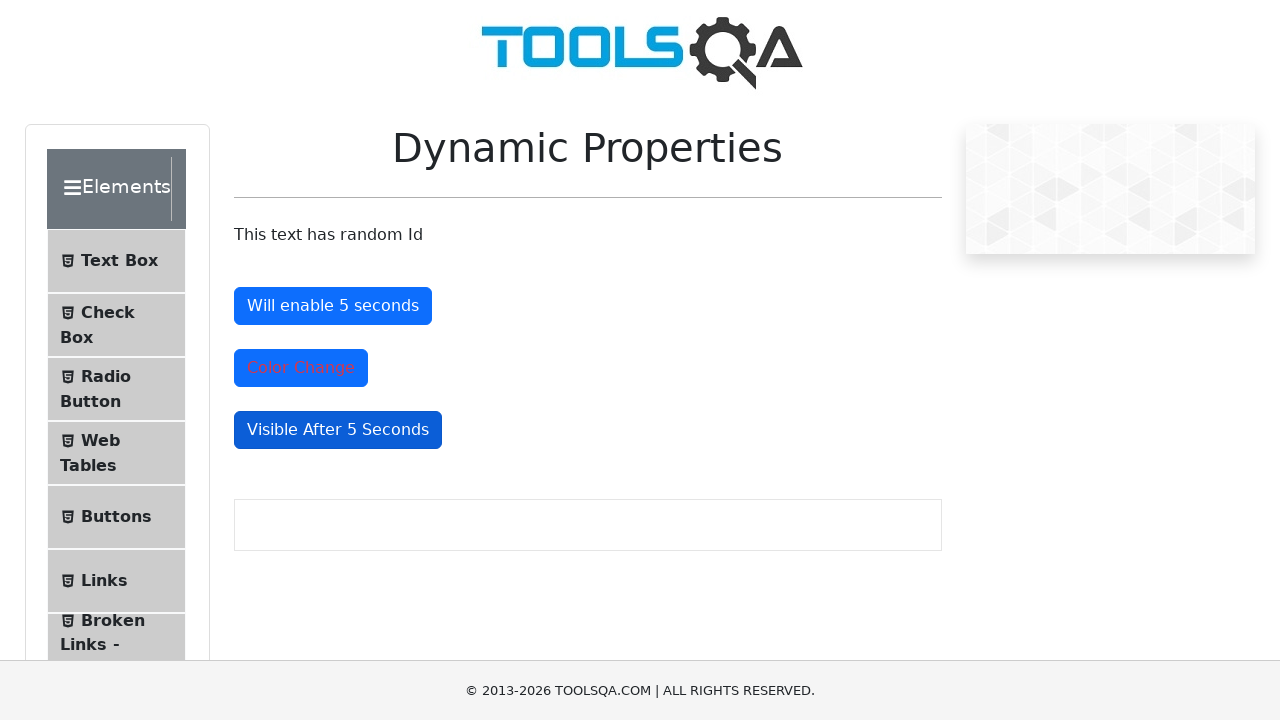